Tests various checkbox interactions on a practice website including basic checkboxes, ajax checkboxes, multi-select checkboxes, tri-state checkboxes, toggle switches, and verifying disabled checkbox states.

Starting URL: https://www.leafground.com/checkbox.xhtml

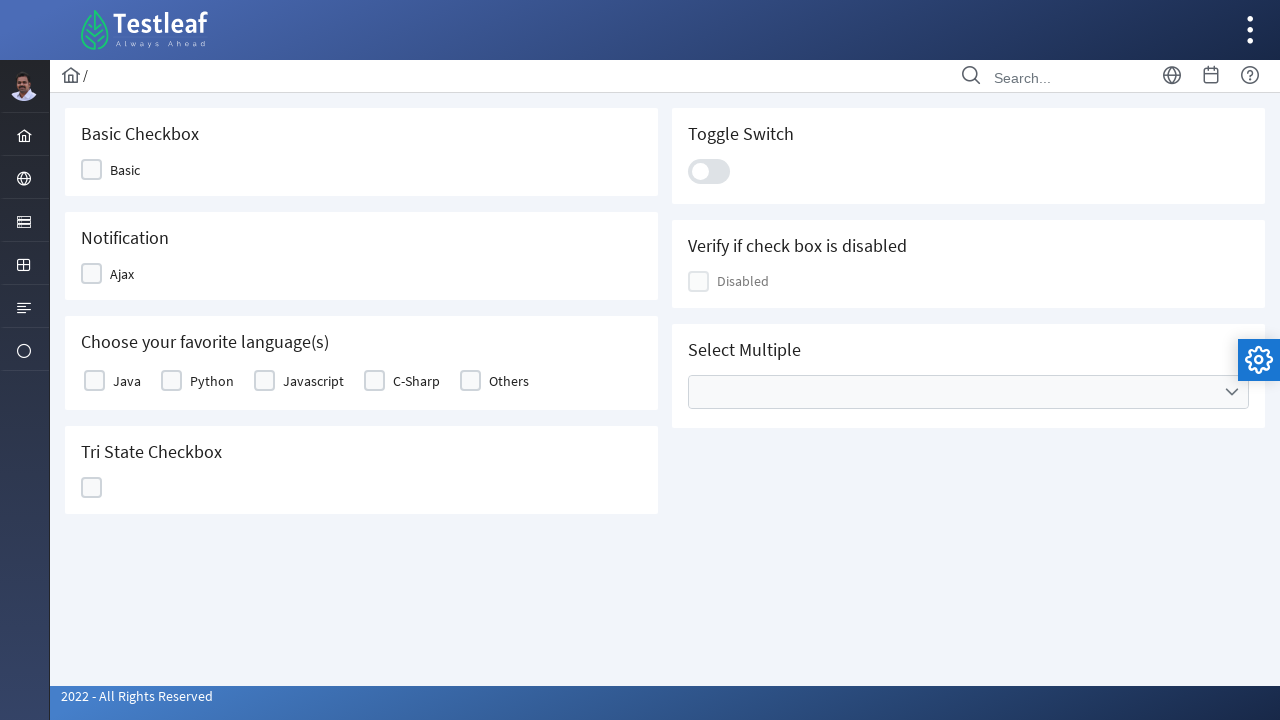

Clicked Basic checkbox at (125, 170) on xpath=//span[text()='Basic']
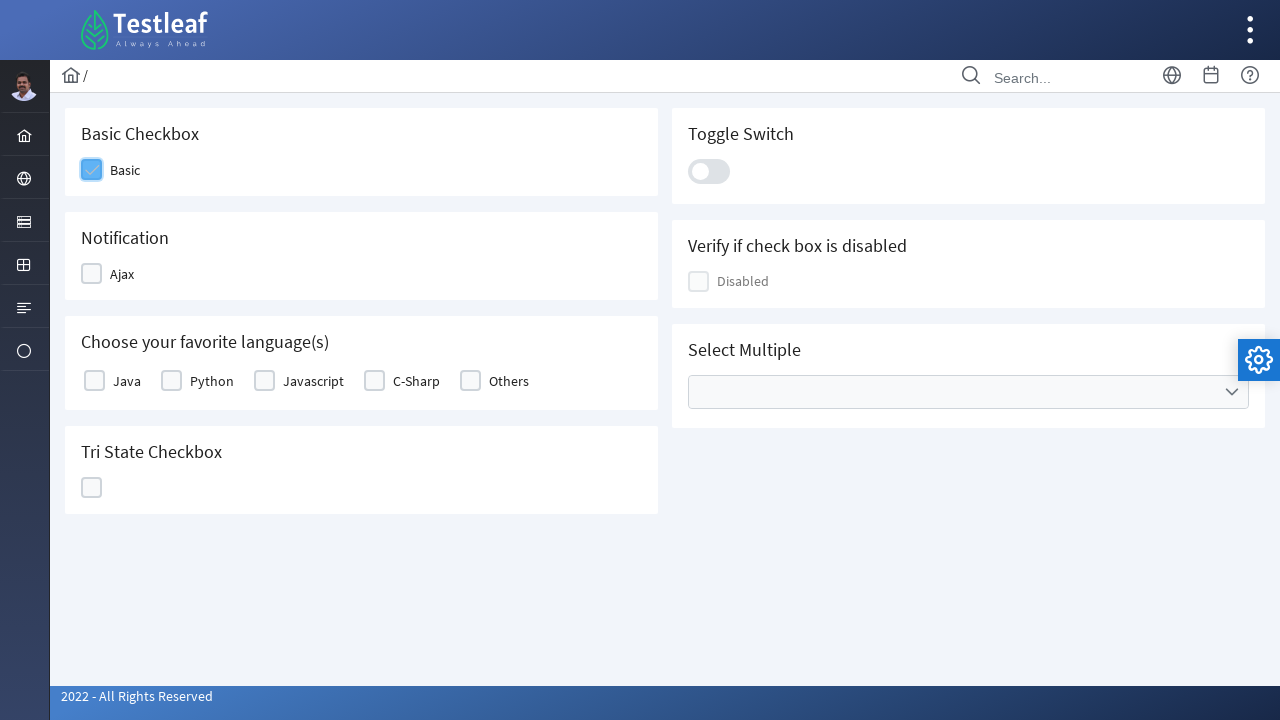

Clicked Ajax checkbox at (122, 274) on xpath=//span[text()='Ajax']
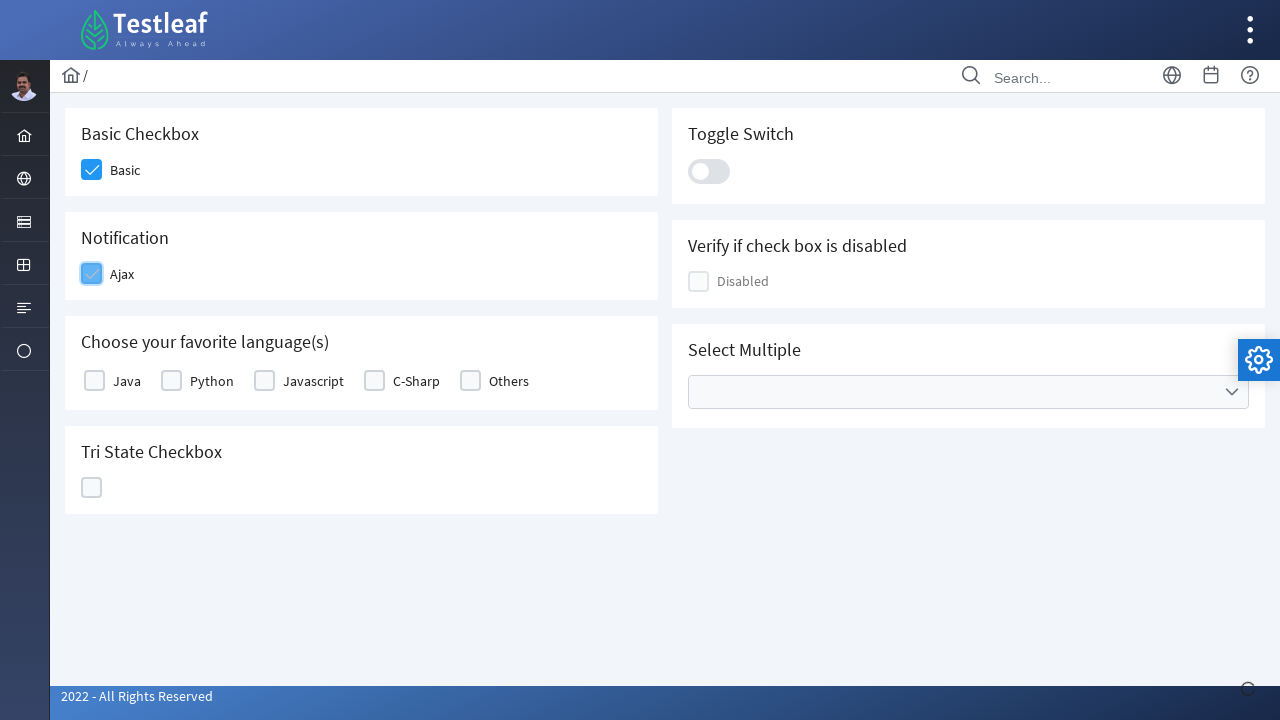

Selected Java checkbox at (127, 381) on xpath=//label[text()='Java']
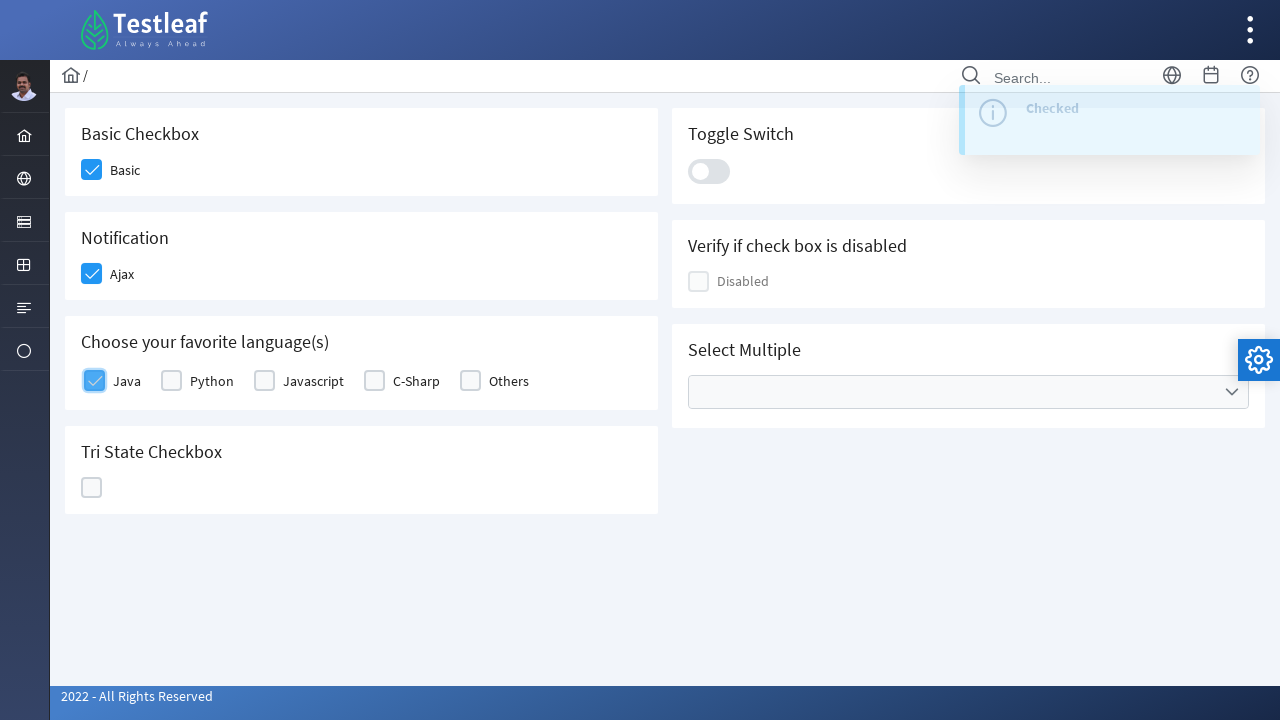

Selected Python checkbox at (212, 381) on xpath=//label[text()='Python']
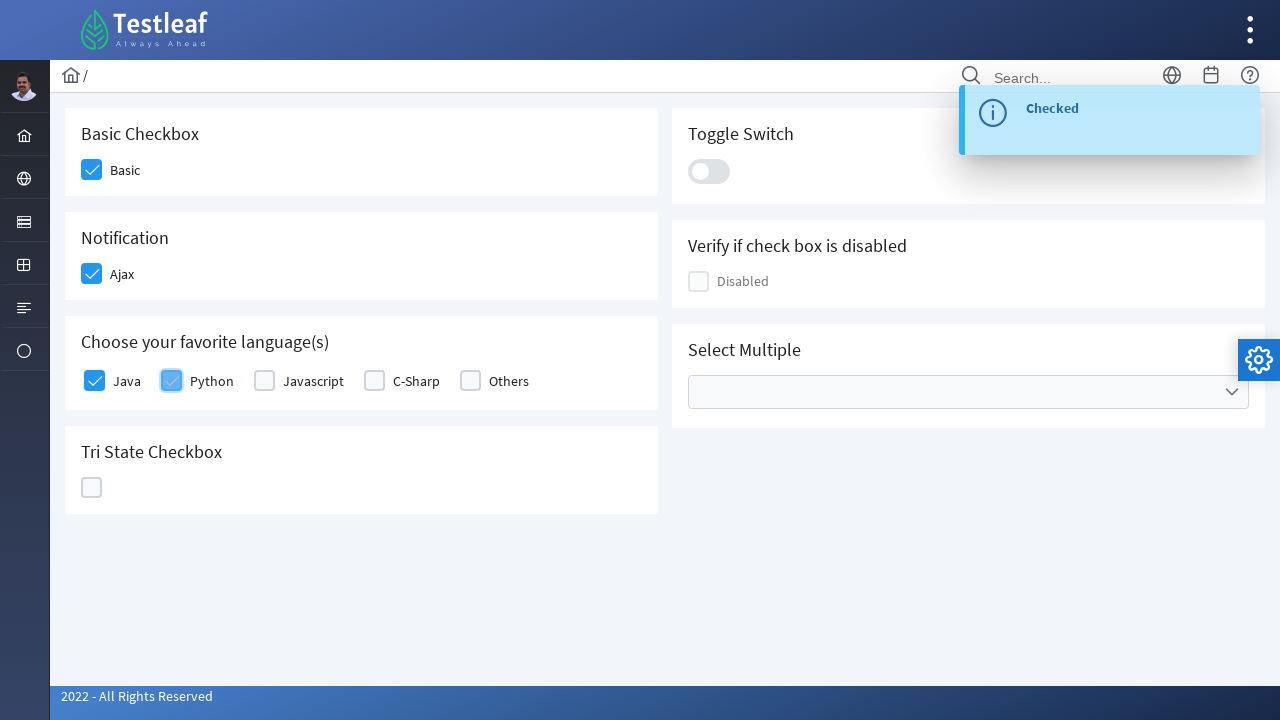

Waited 1000ms before tri-state checkbox interaction
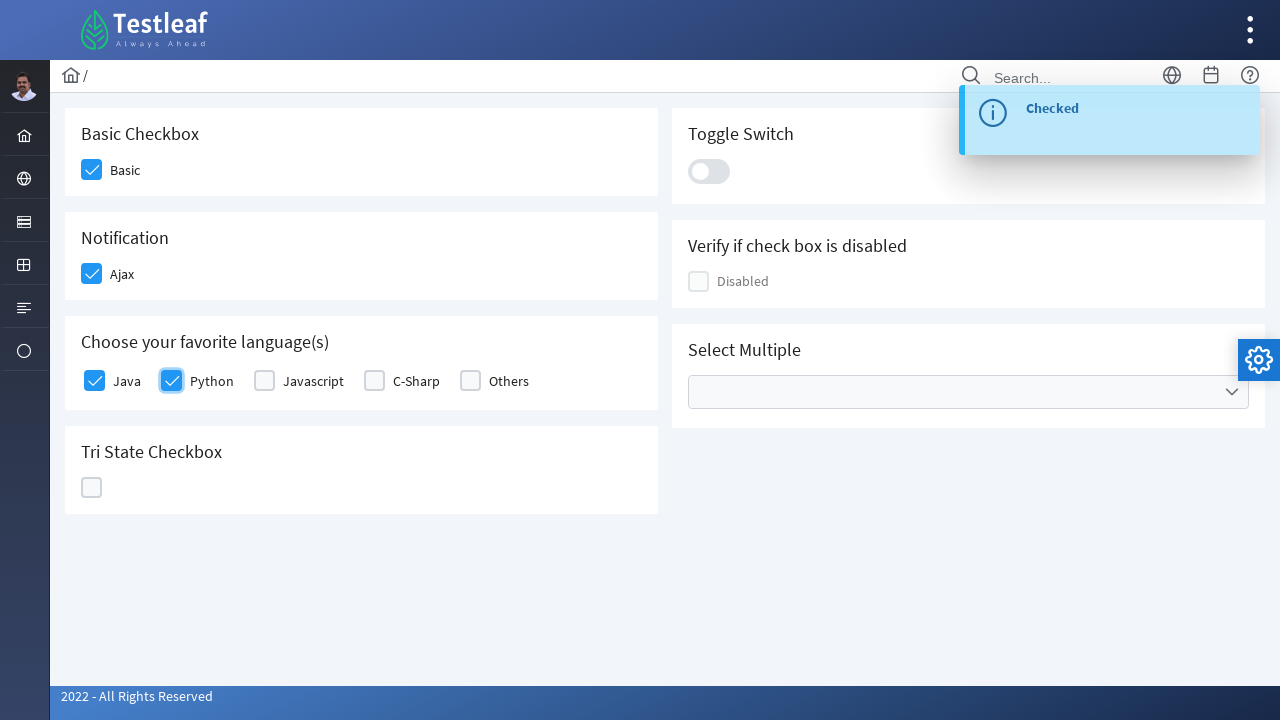

Clicked tri-state checkbox at (92, 488) on xpath=//span[@class='ui-chkbox-icon ui-c ']/parent::div
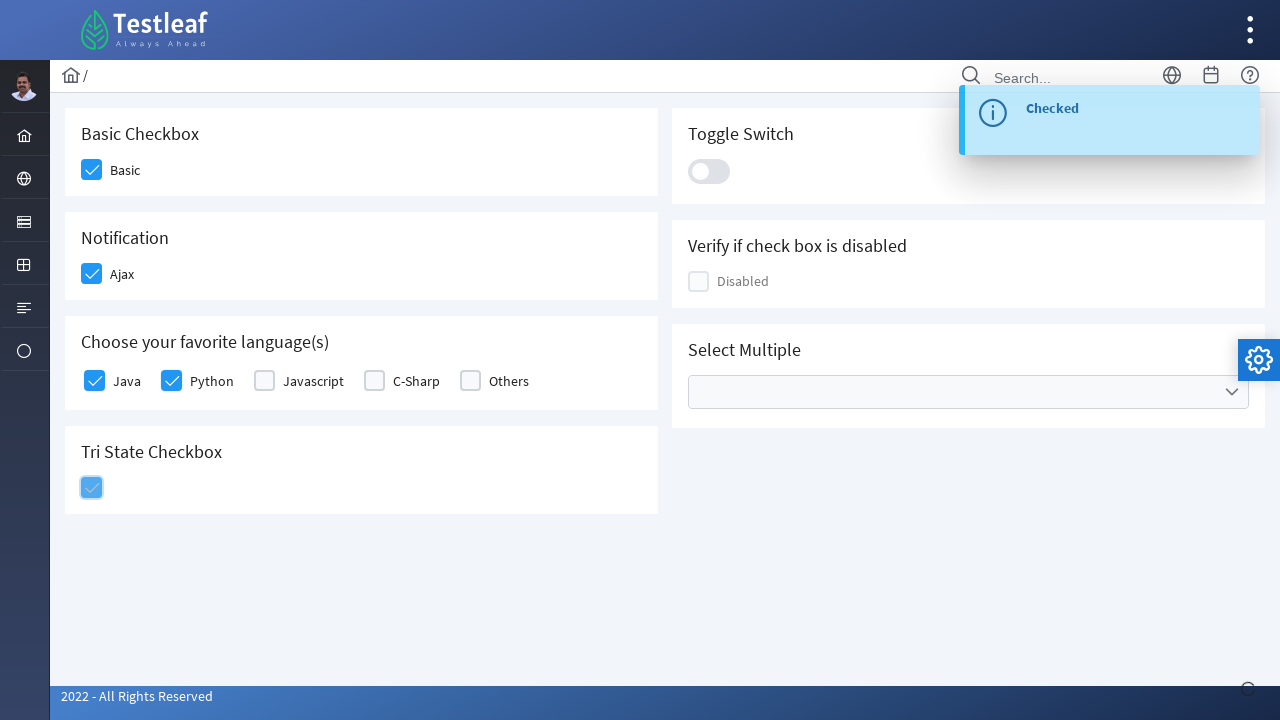

Waited 1000ms before toggle switch interaction
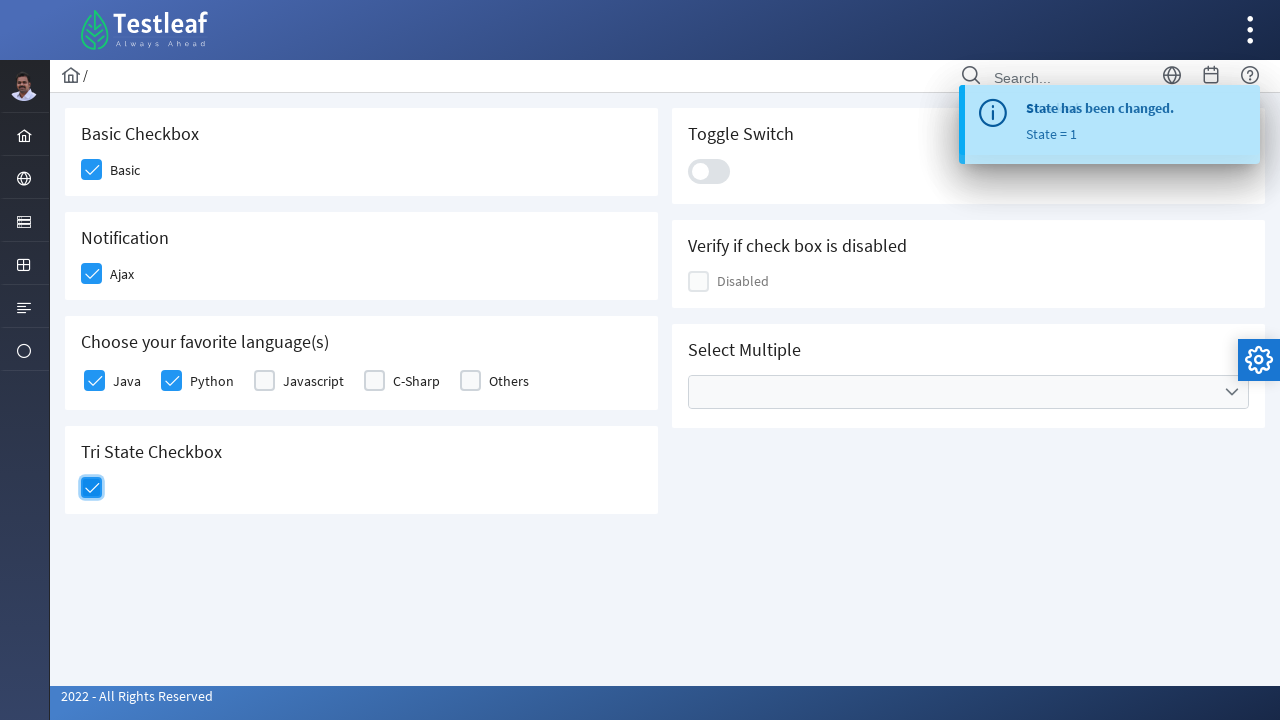

Clicked toggle switch at (709, 171) on xpath=//div[@class='ui-toggleswitch-slider']
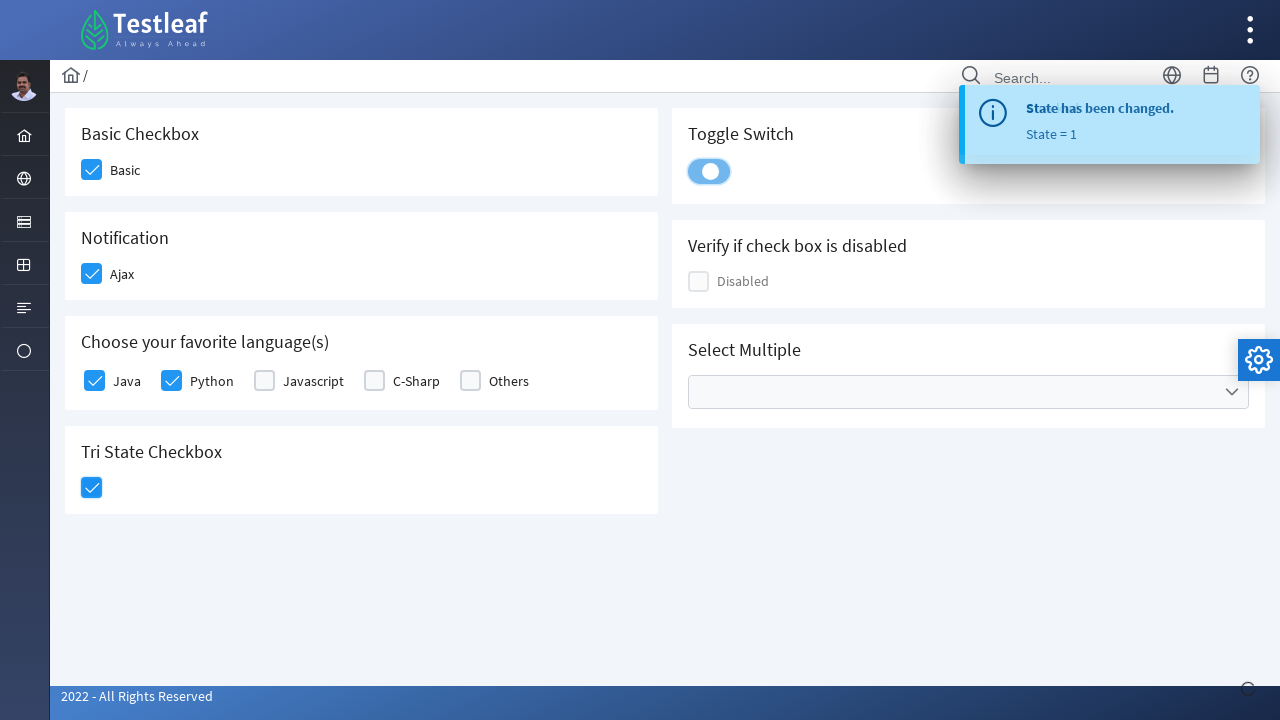

Waited 1000ms before checking disabled checkbox state
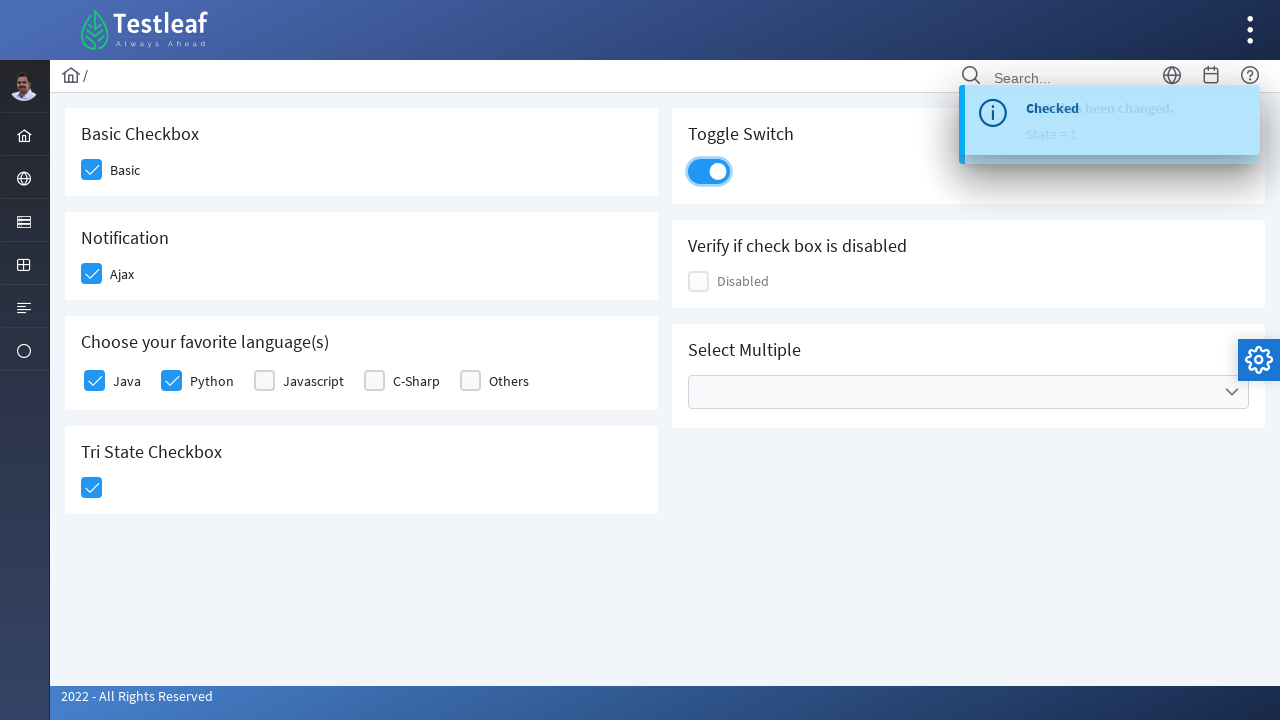

Located disabled checkbox element
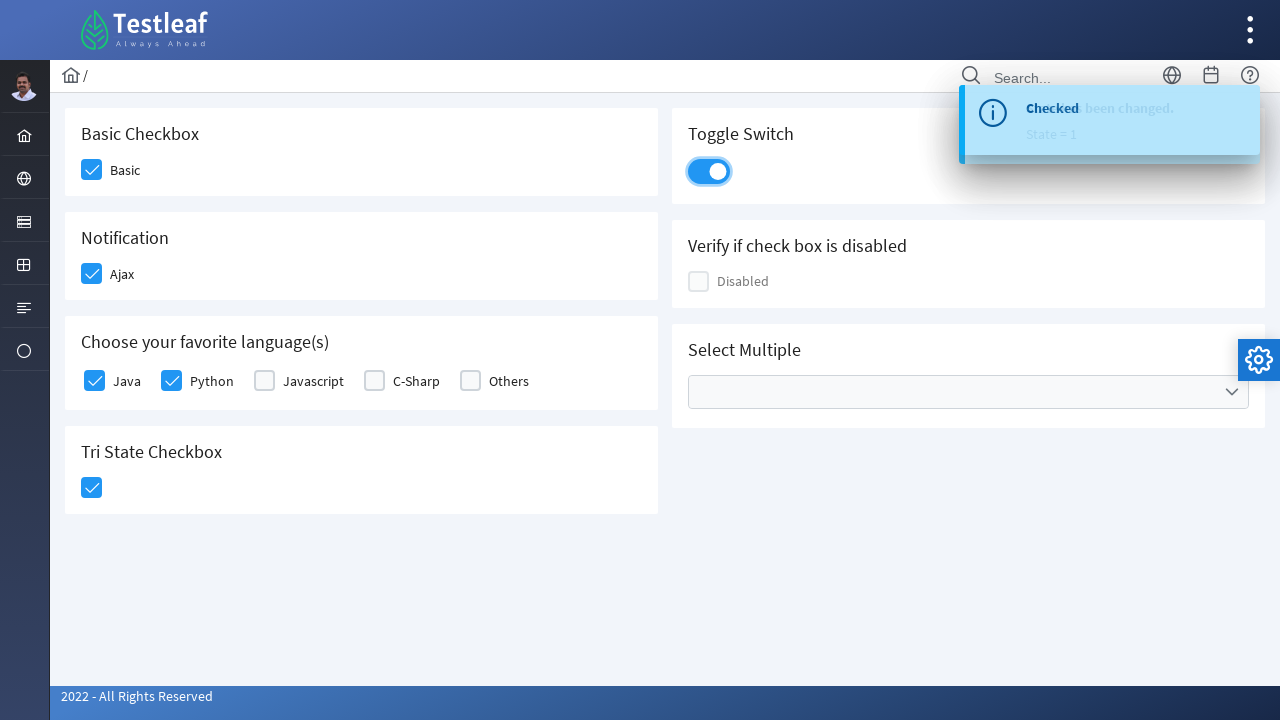

Verified disabled checkbox is not enabled
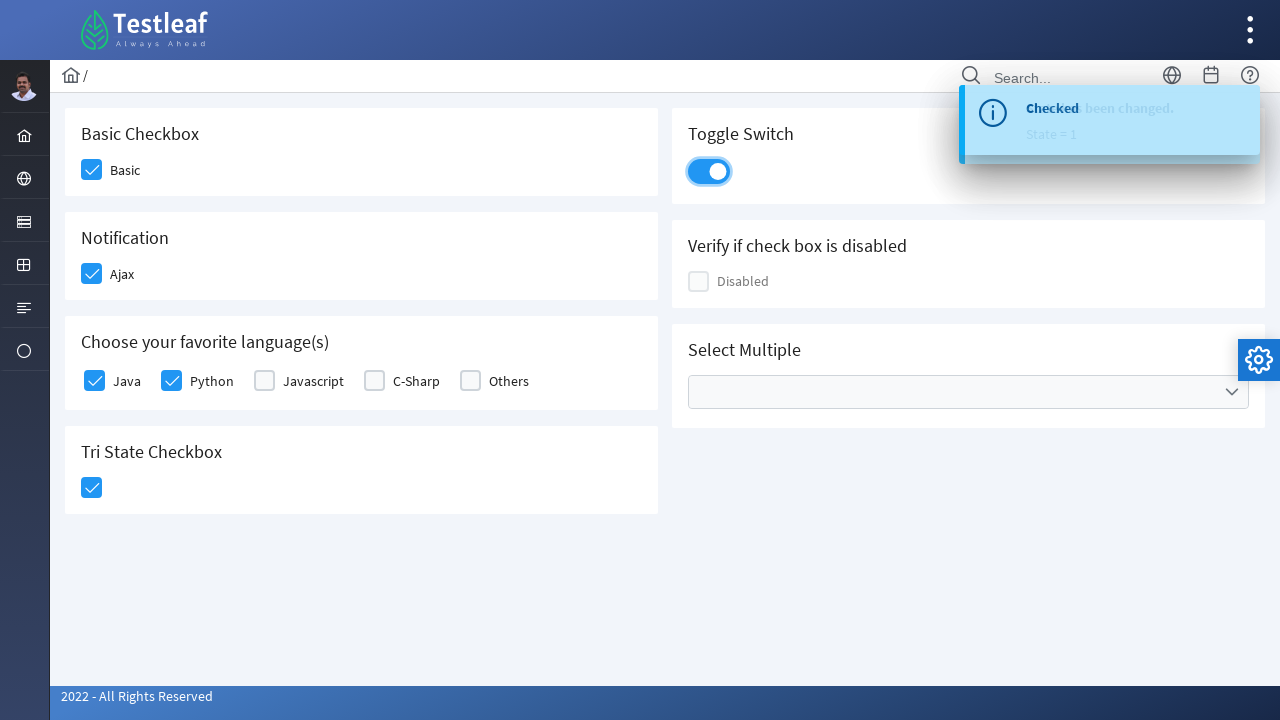

Waited 1000ms before opening Select Multiple dropdown
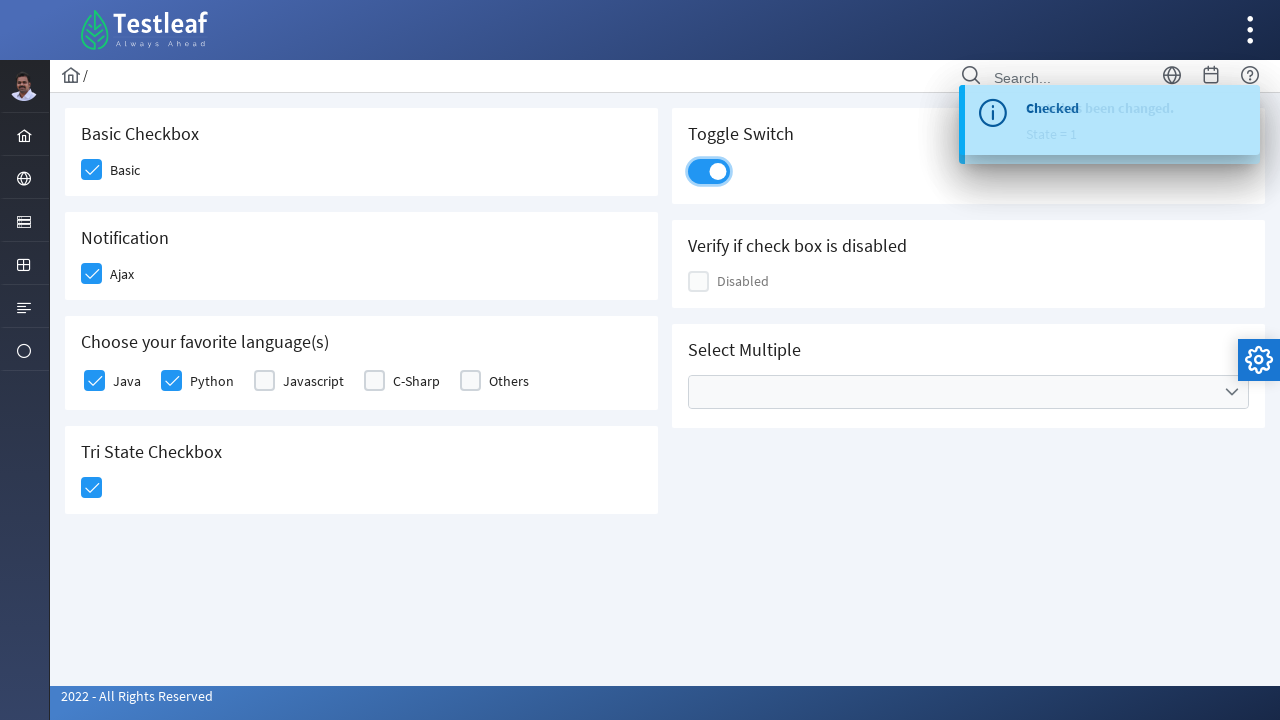

Opened Select Multiple dropdown at (968, 392) on xpath=//h5[contains(text(),'Select Multiple')]/parent::div/div
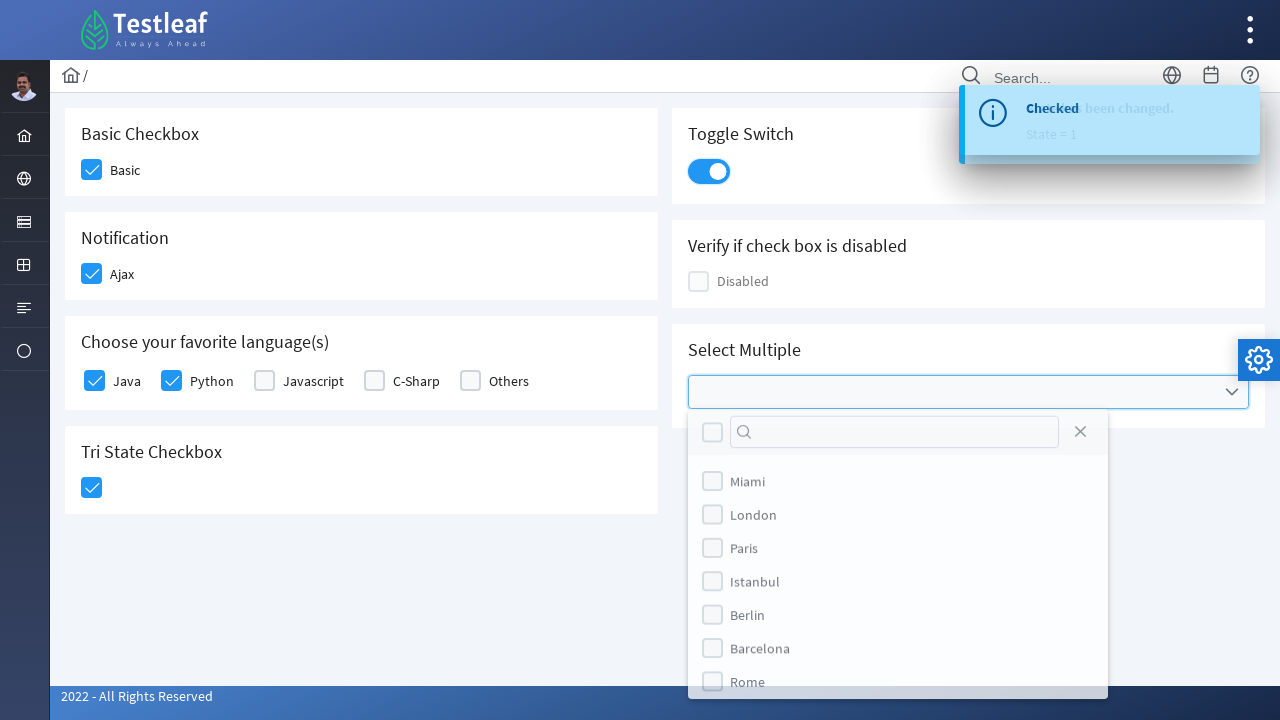

Waited 1000ms for dropdown to fully open
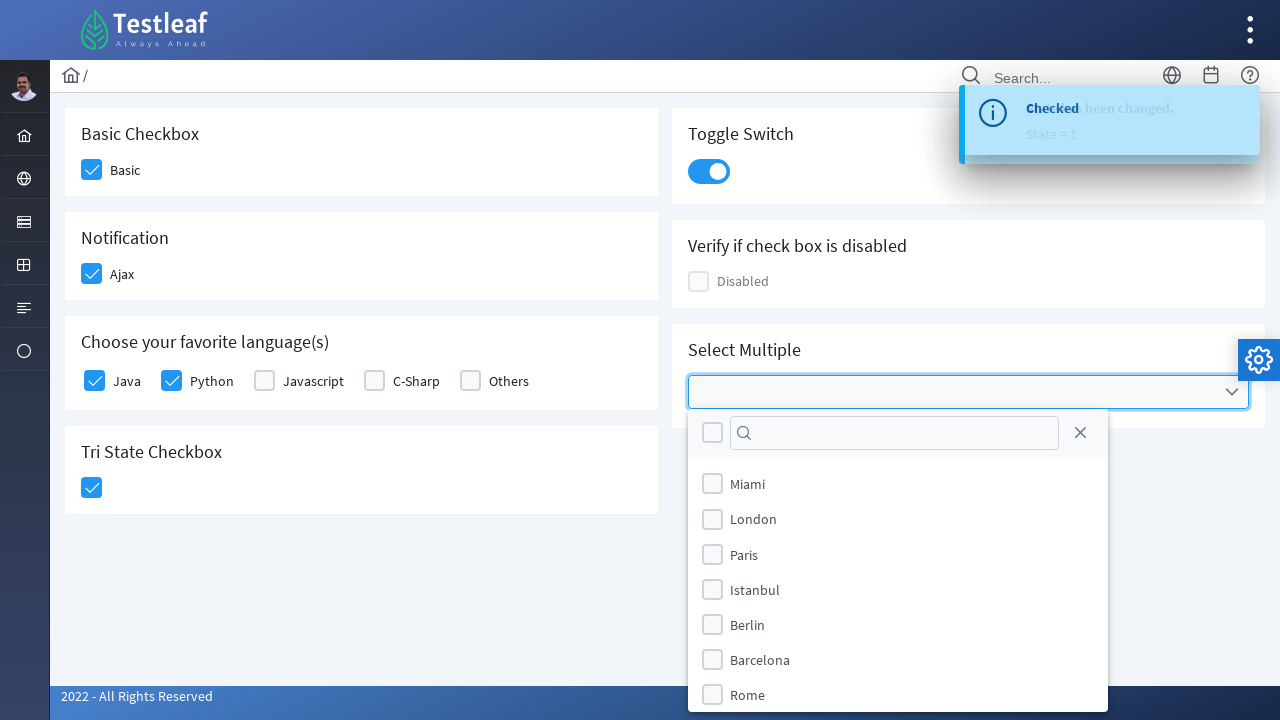

Selected Paris from dropdown at (744, 554) on (//label[text()='Paris'])[2]
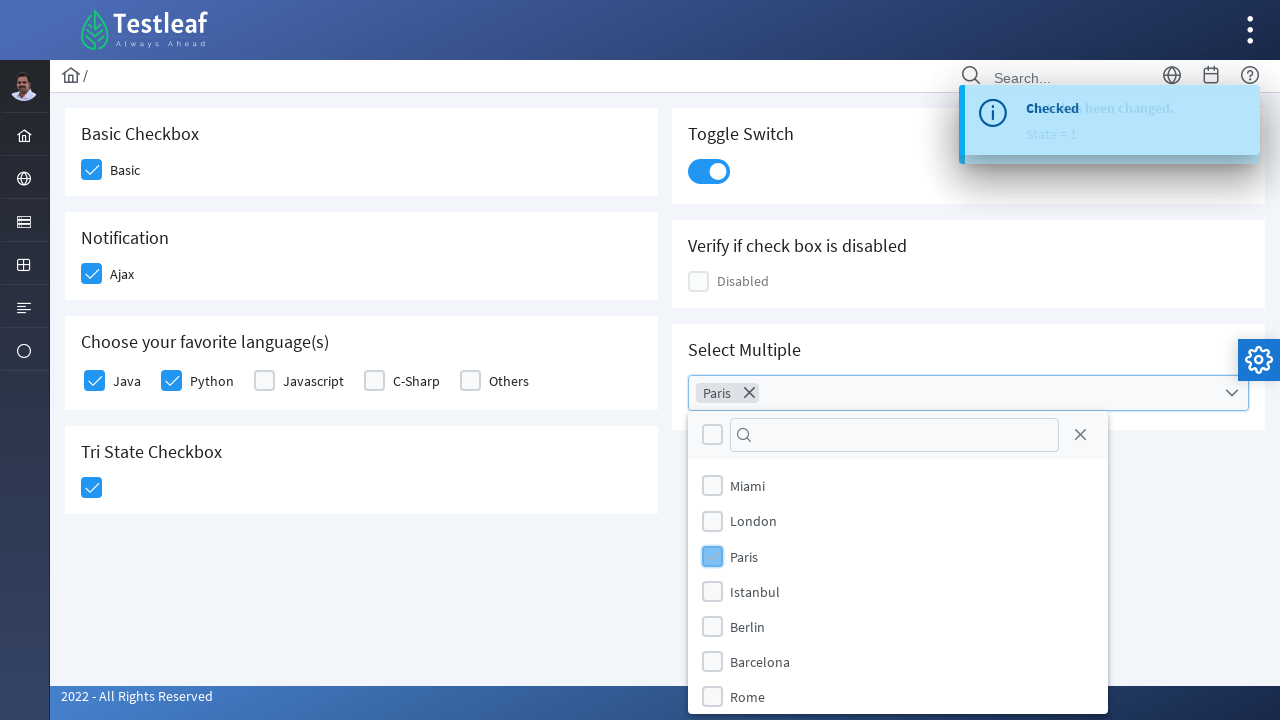

Selected London from dropdown at (754, 521) on (//label[text()='London'])[2]
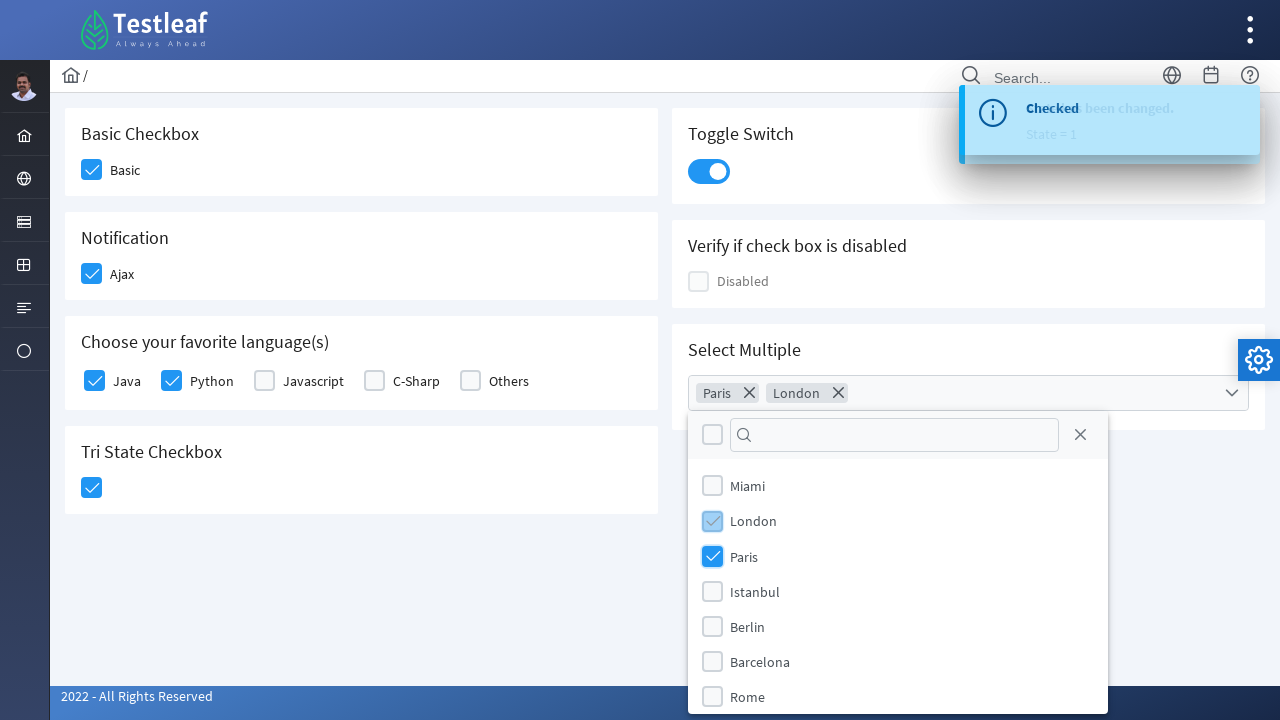

Selected Istanbul from dropdown at (755, 591) on (//label[text()='Istanbul'])[2]
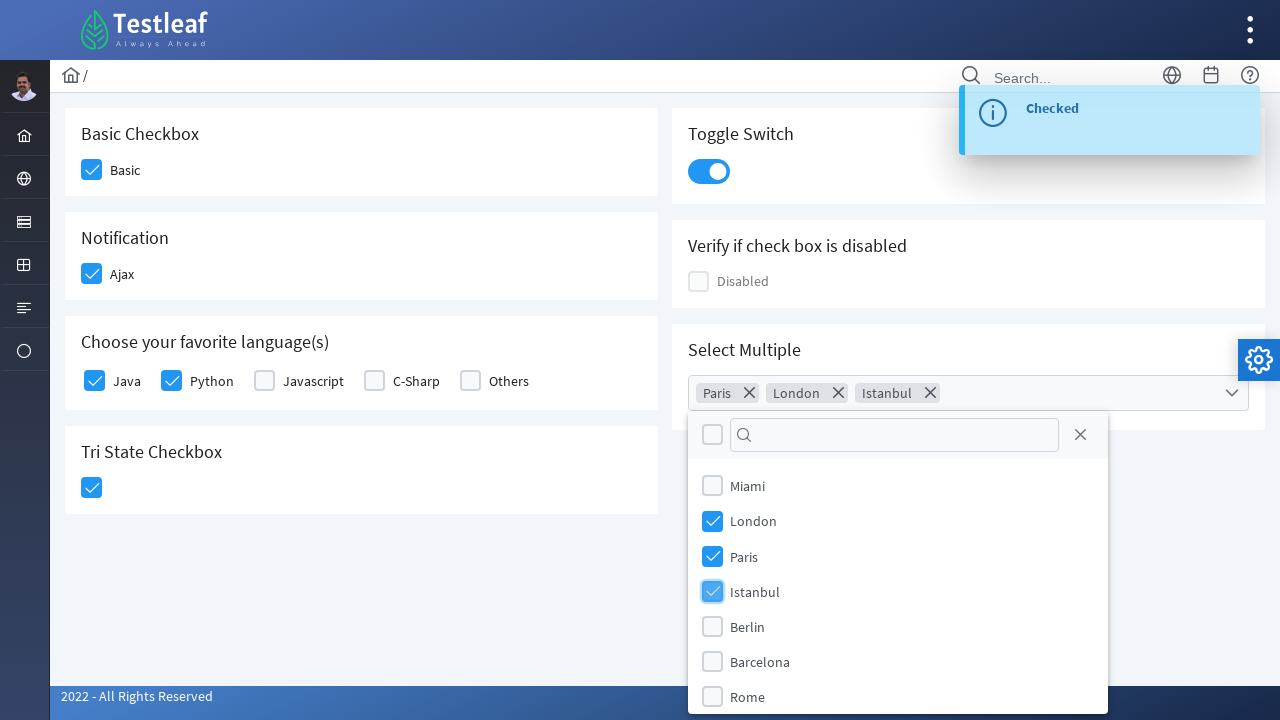

Clicked elsewhere to close the Select Multiple dropdown at (362, 134) on xpath=//h5[text()='Basic Checkbox']
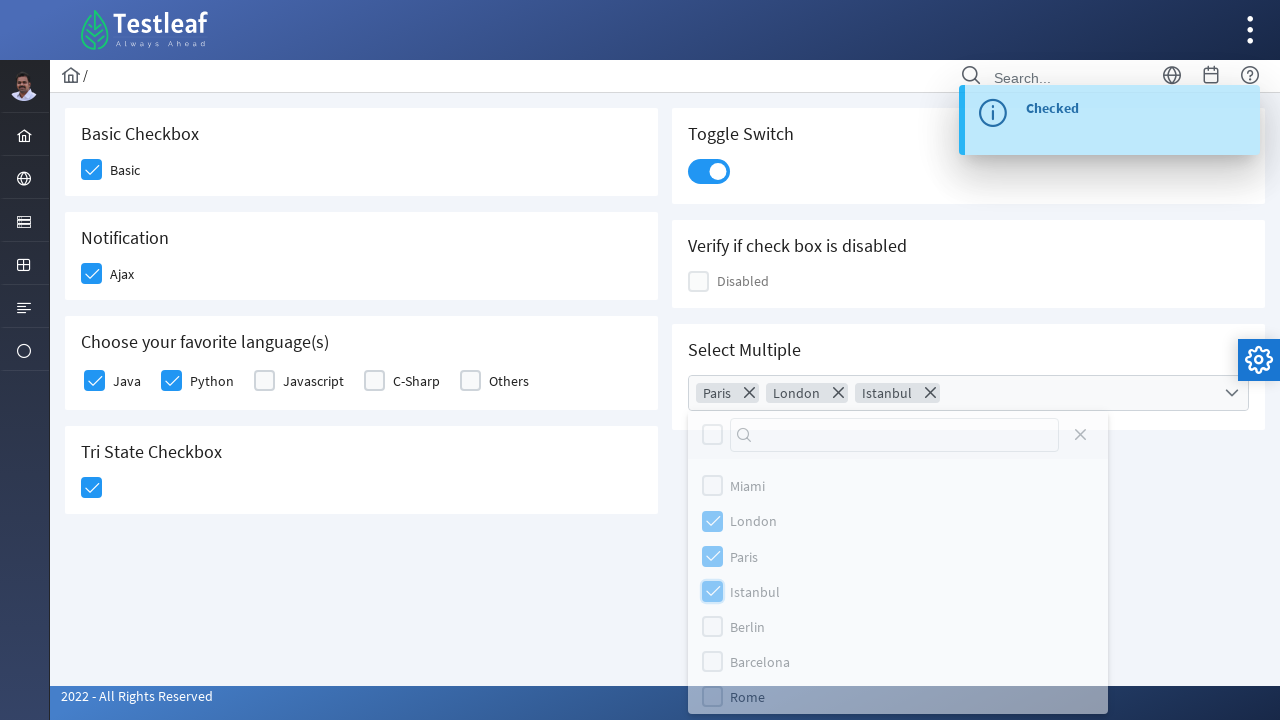

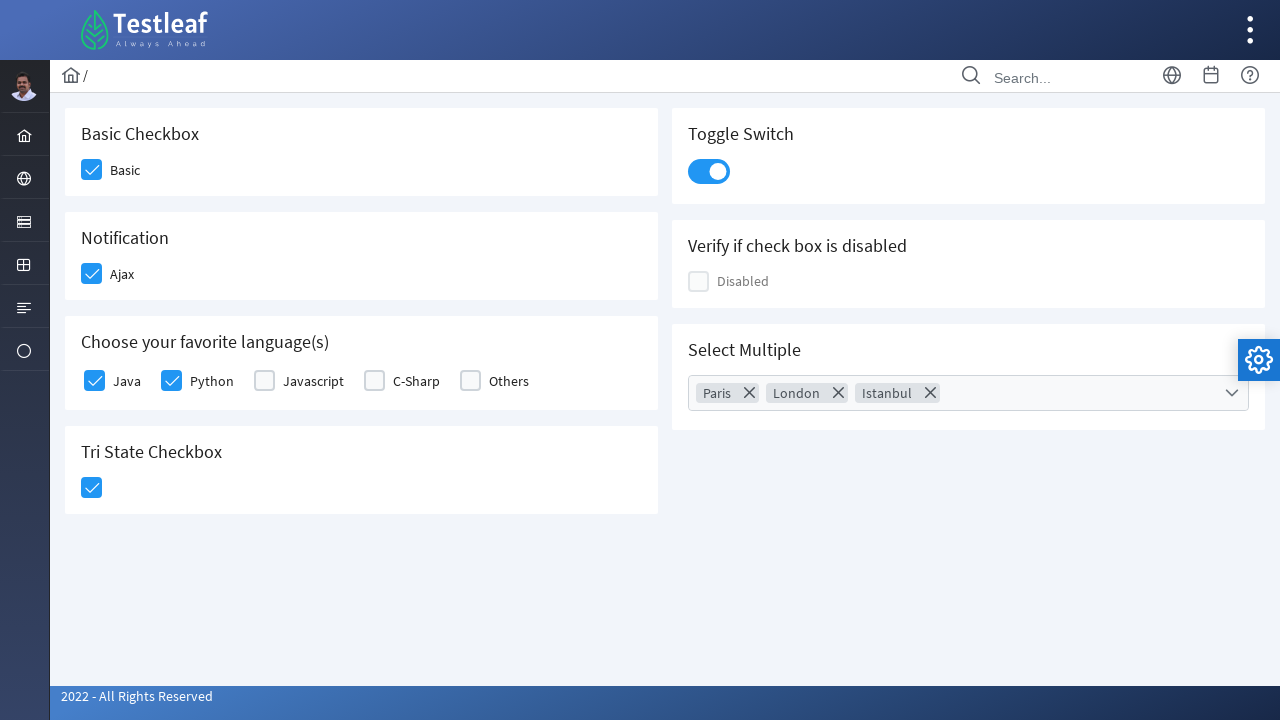